Tests adding todo items by filling the input field and pressing Enter, then verifying items appear in the list

Starting URL: https://demo.playwright.dev/todomvc

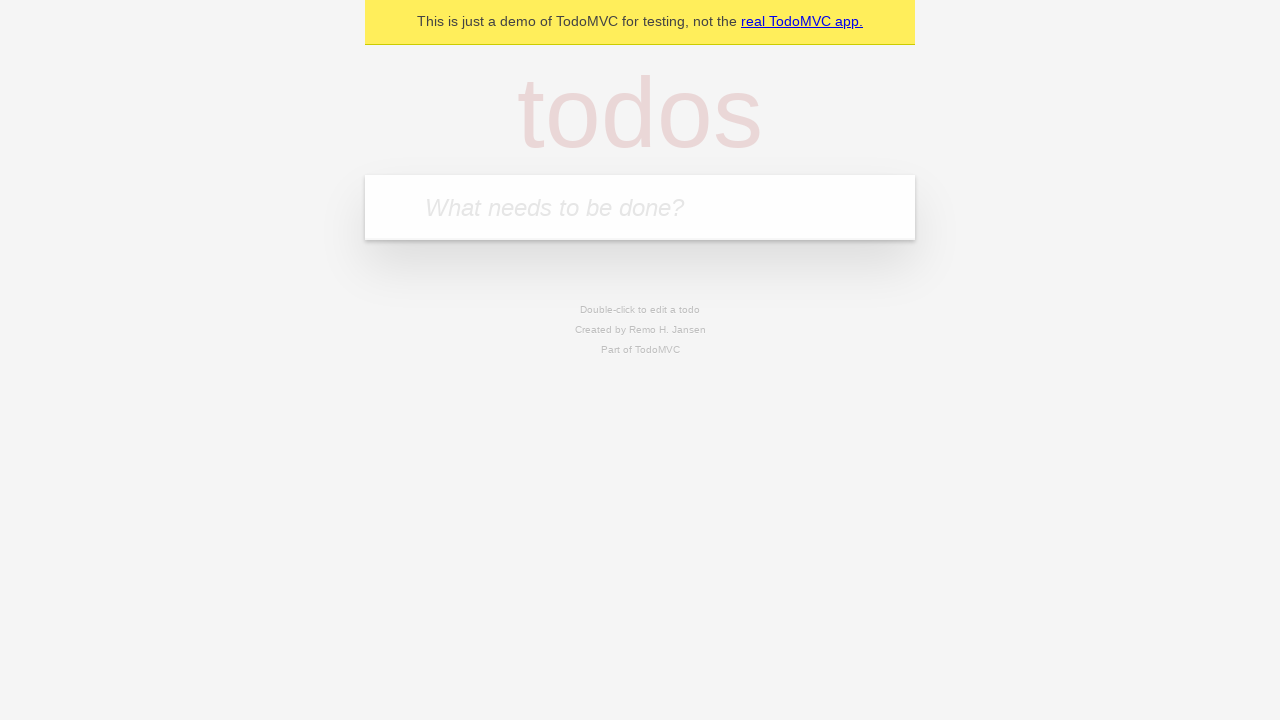

Filled todo input field with 'buy some cheese' on internal:attr=[placeholder="What needs to be done?"i]
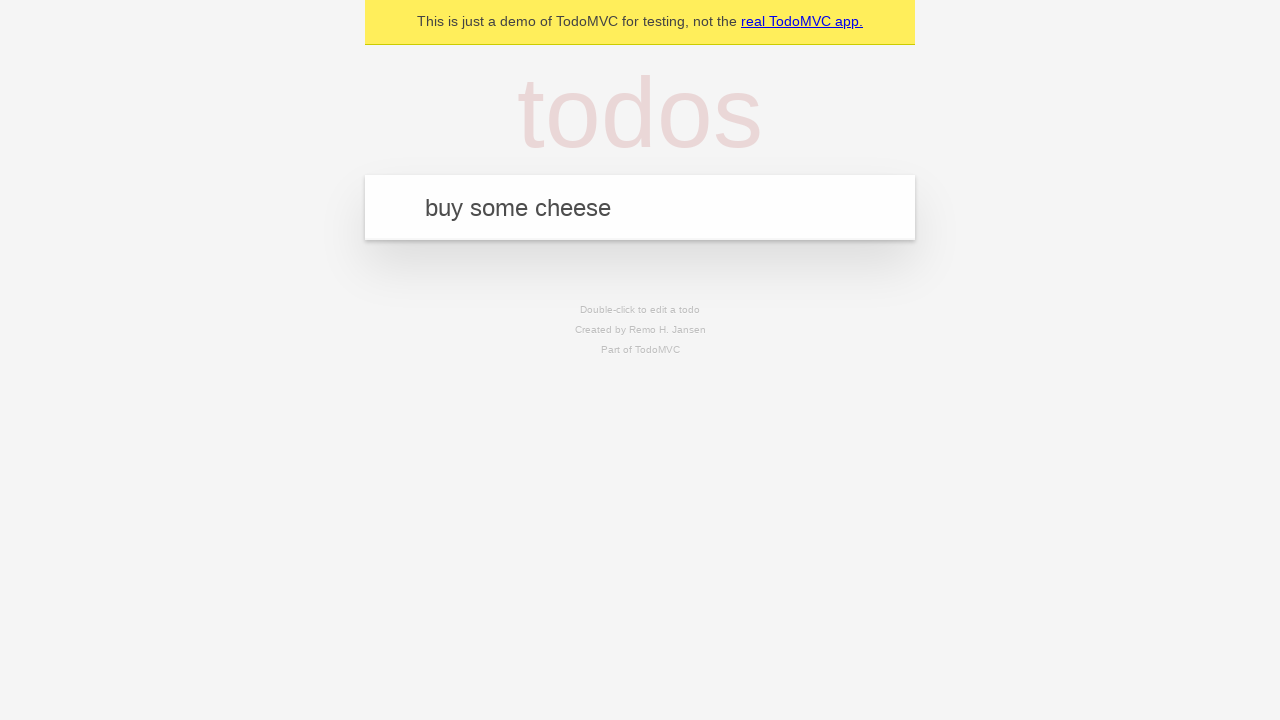

Pressed Enter to add first todo item on internal:attr=[placeholder="What needs to be done?"i]
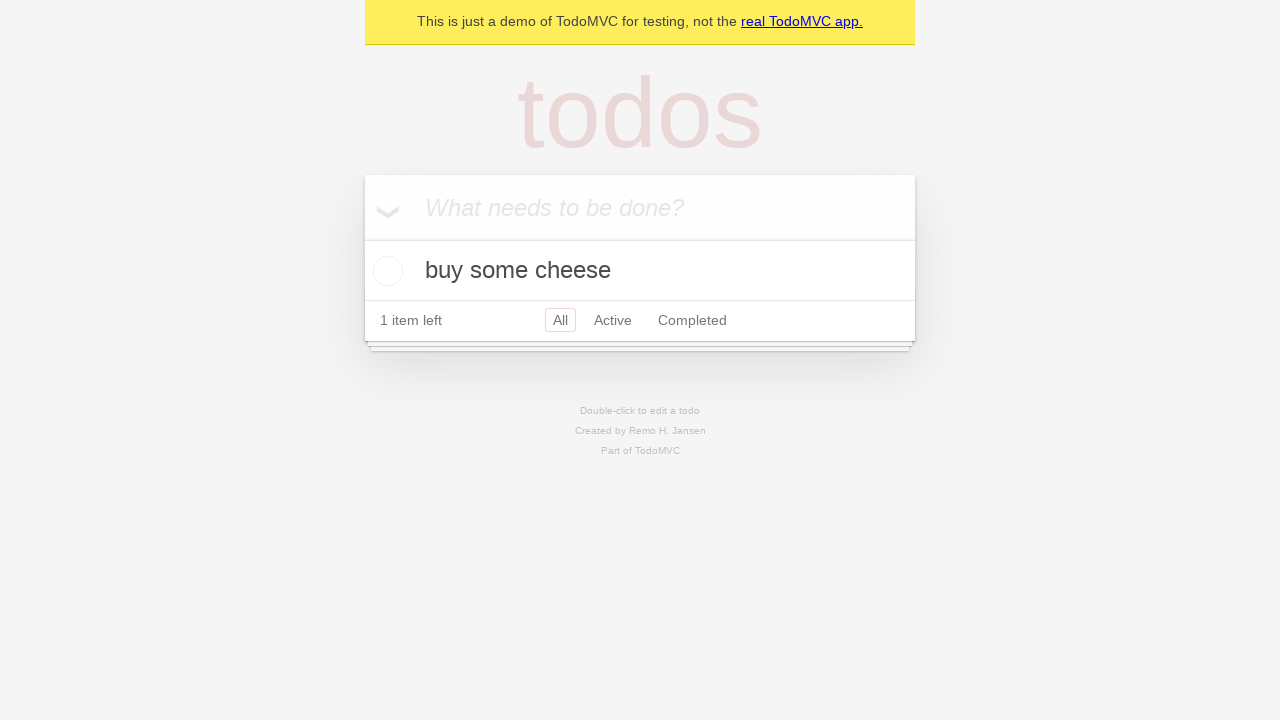

First todo item appeared in the list
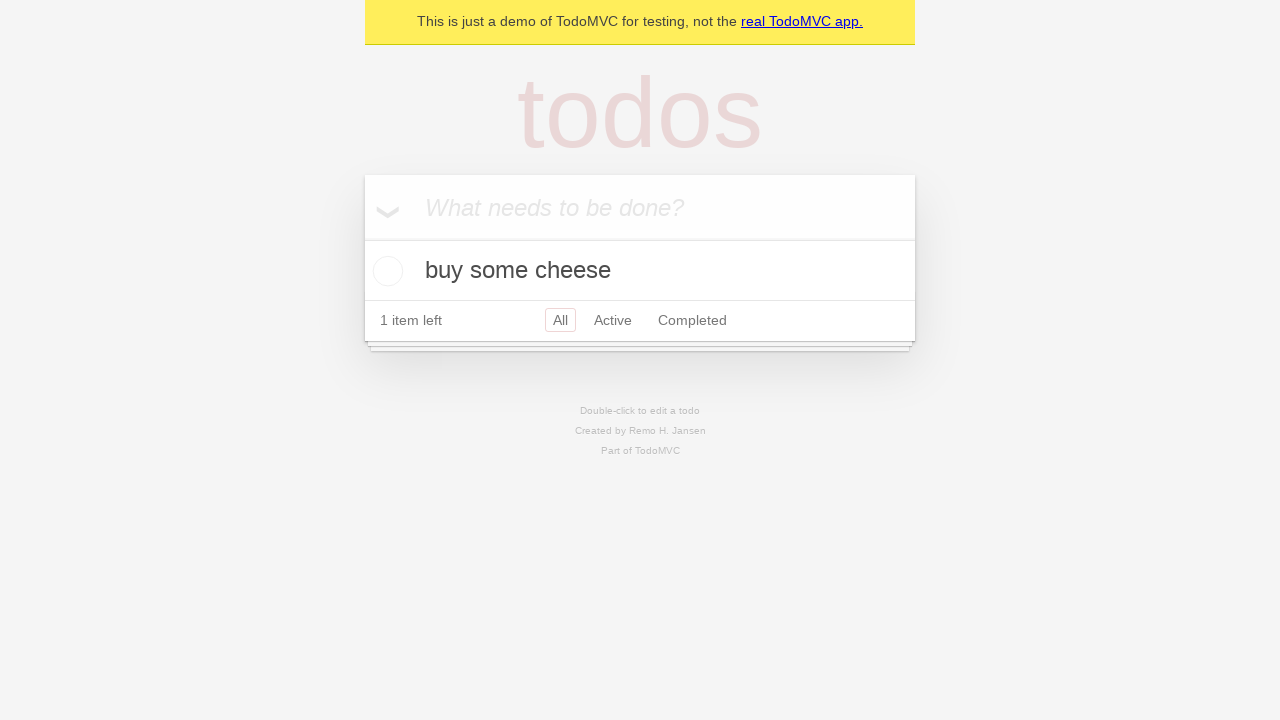

Filled todo input field with 'feed the cat' on internal:attr=[placeholder="What needs to be done?"i]
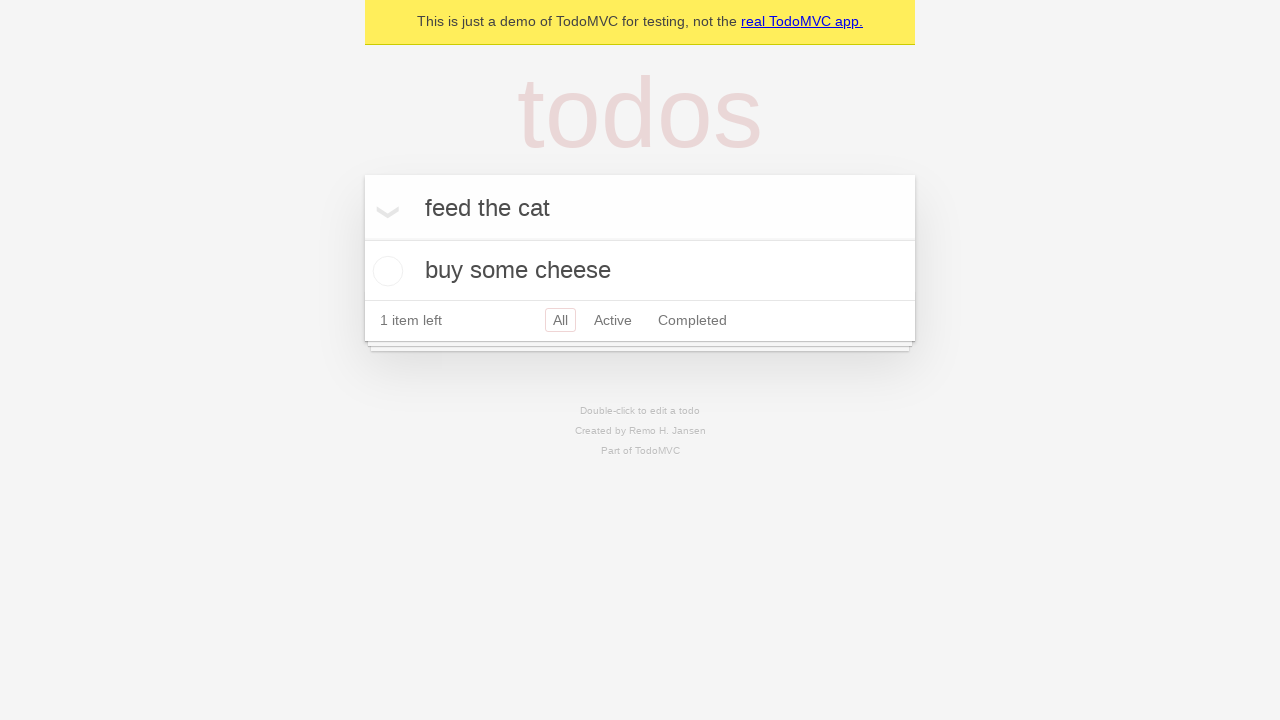

Pressed Enter to add second todo item on internal:attr=[placeholder="What needs to be done?"i]
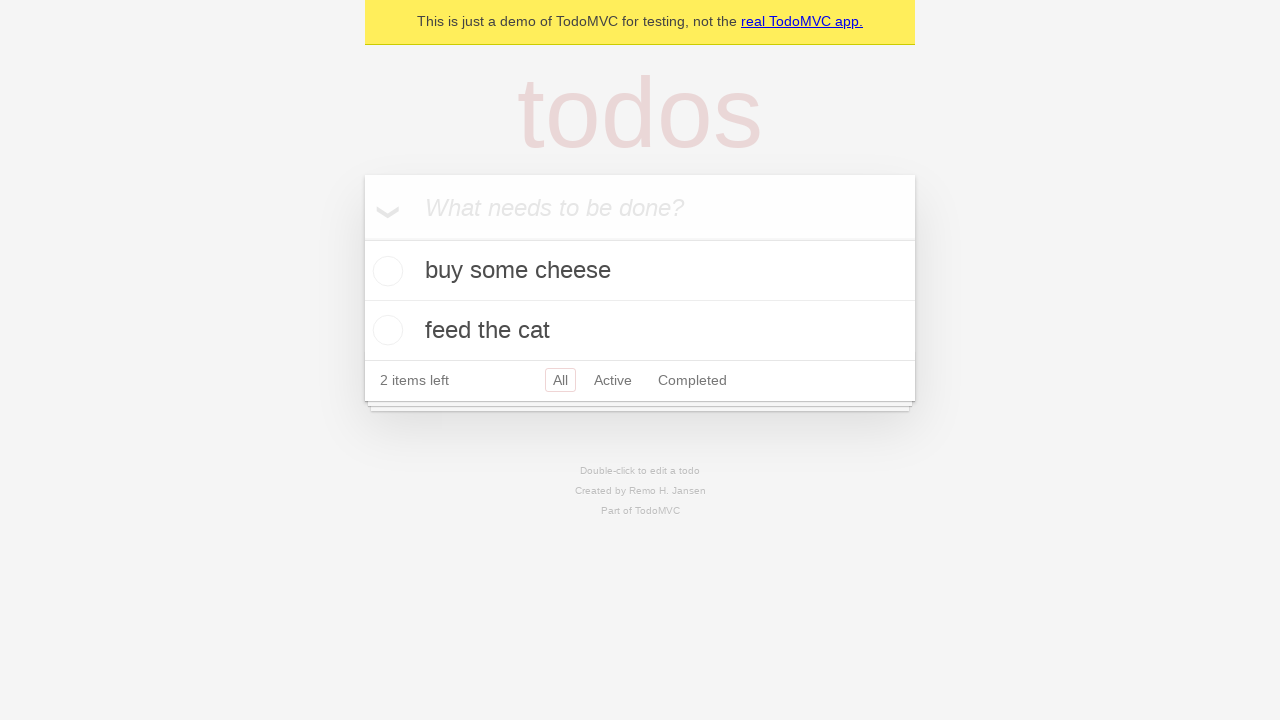

Second todo item appeared in the list, confirming both todos are visible
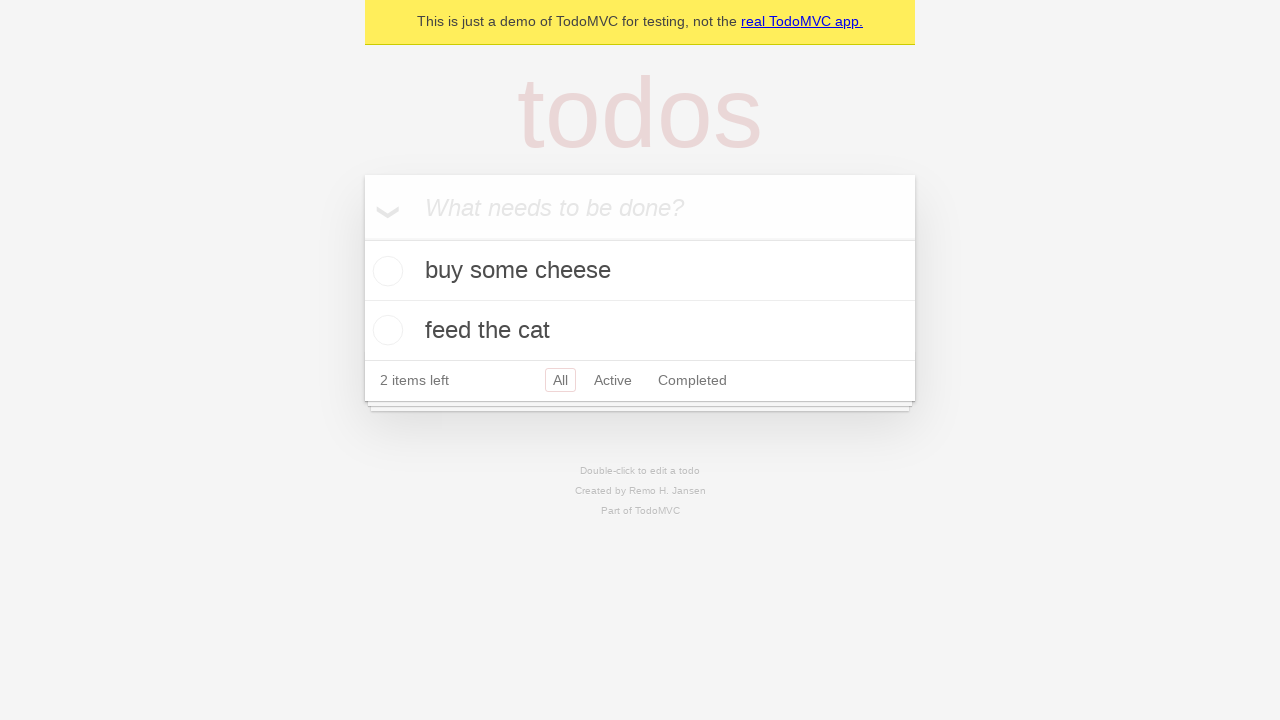

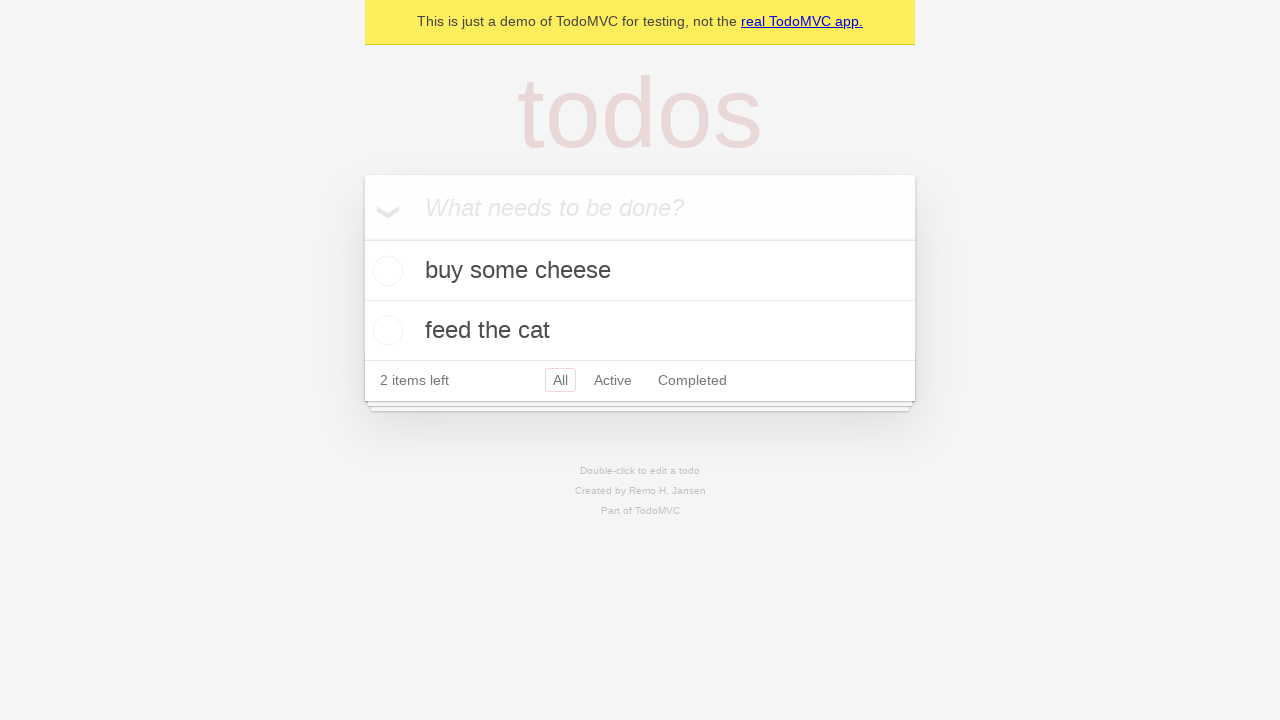